Navigates through multiple pages of Hacker News newest articles by clicking the "More" link to load additional content, simulating pagination through the article listings.

Starting URL: https://news.ycombinator.com/newest

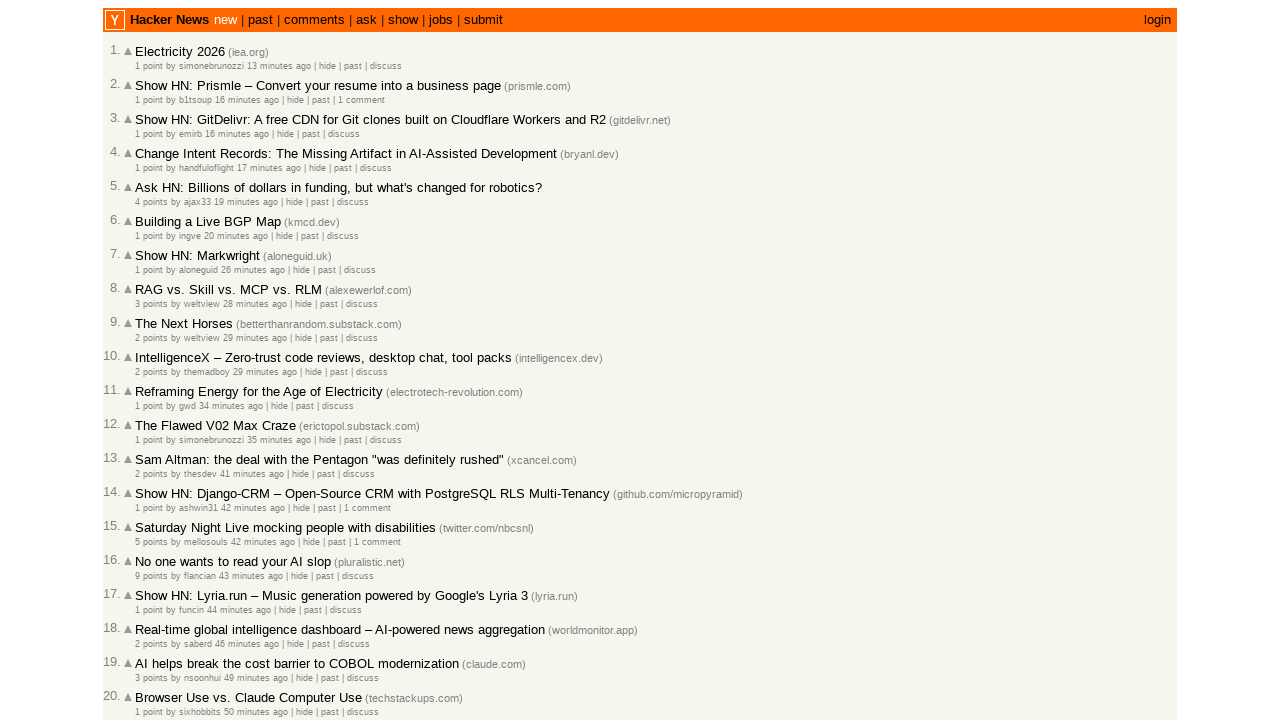

Waited for articles to load on the first page
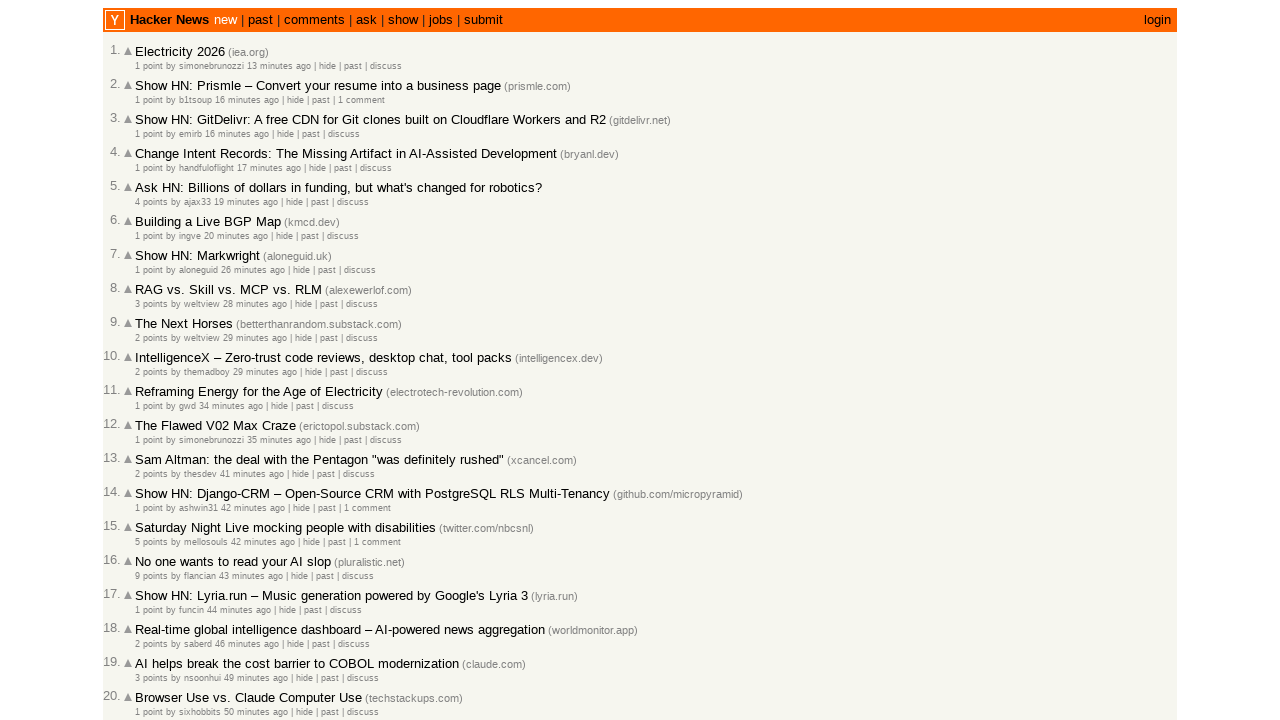

Checked if More link exists
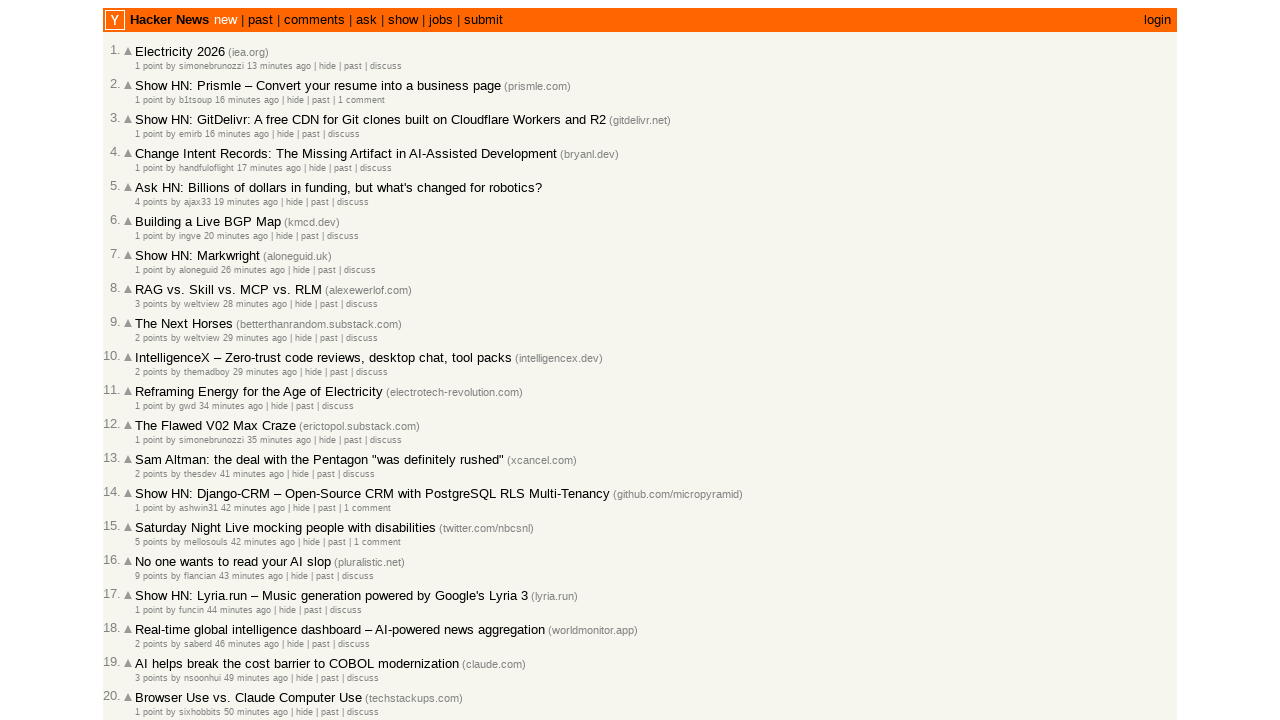

Clicked the More link to load next page of articles at (149, 616) on a.morelink
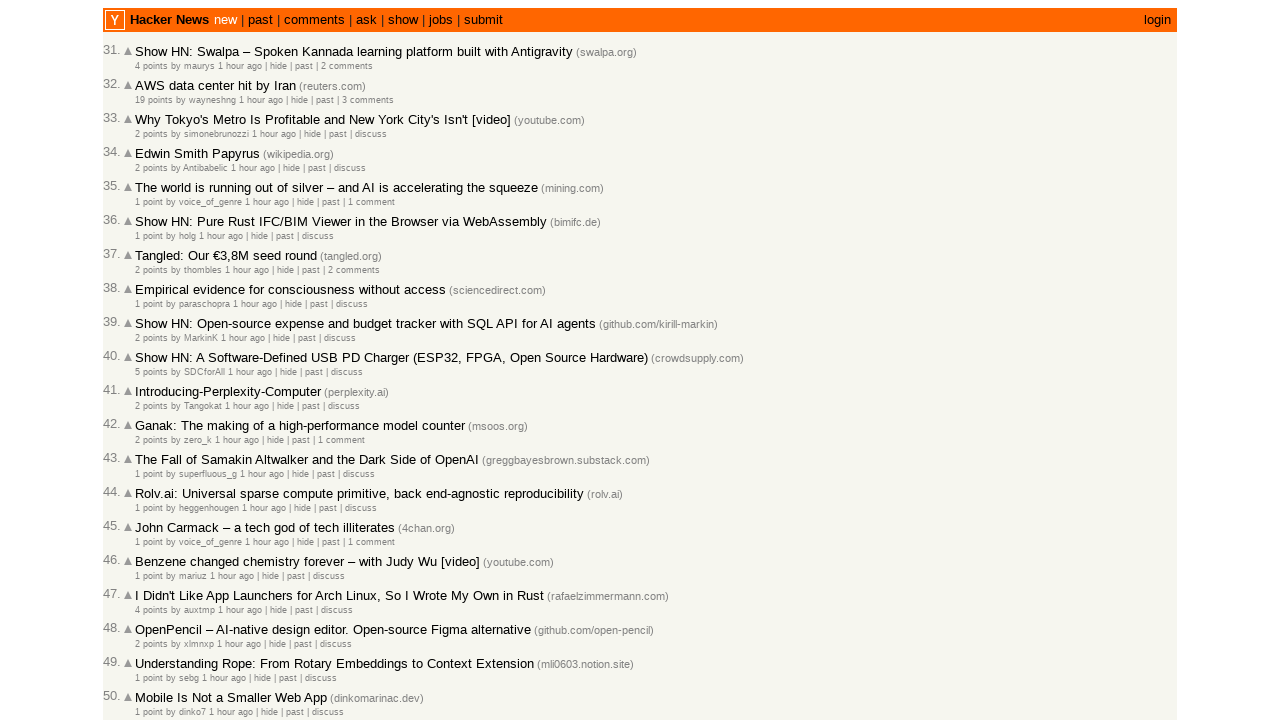

Waited for page to load with networkidle state
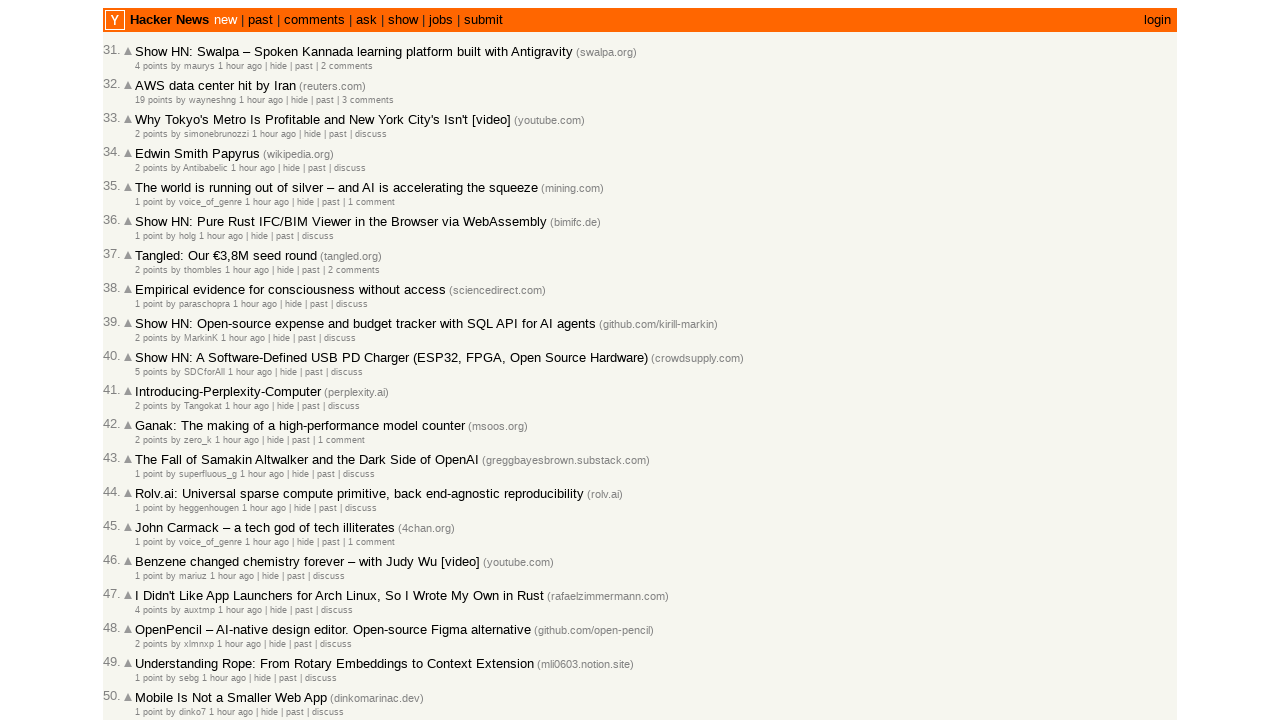

Verified articles loaded on new page
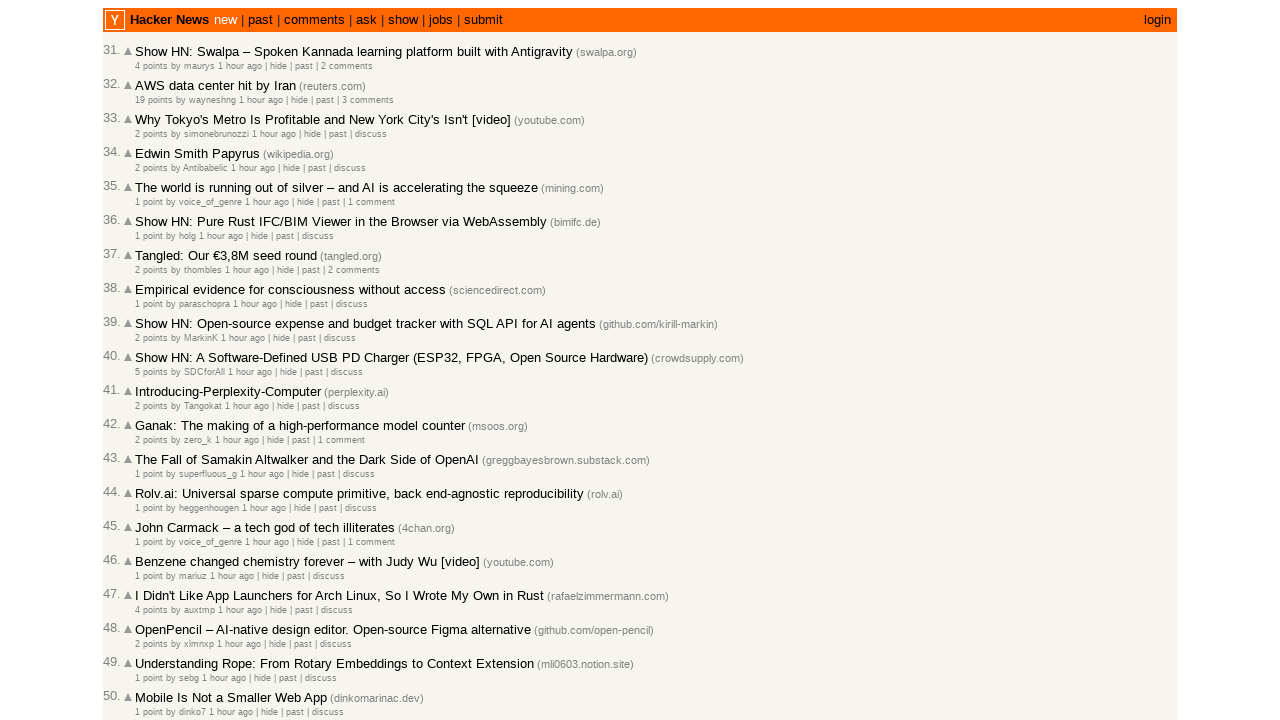

Checked if More link exists
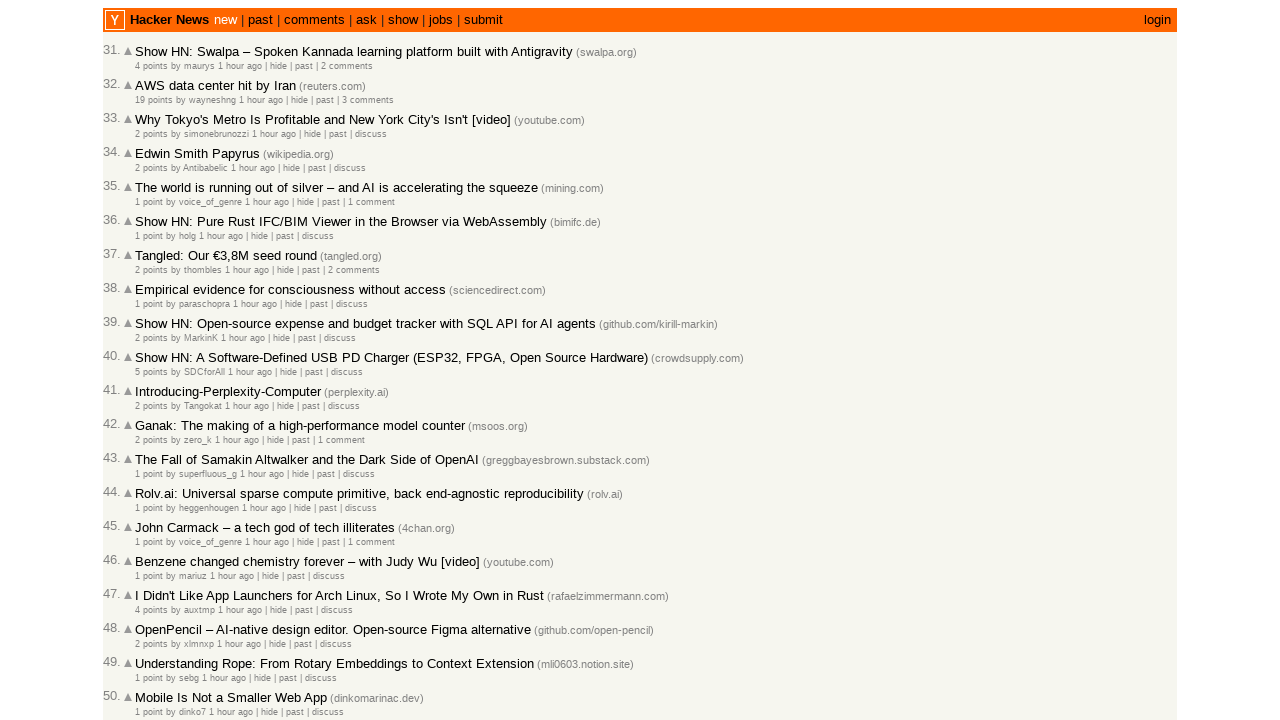

Clicked the More link to load next page of articles at (149, 616) on a.morelink
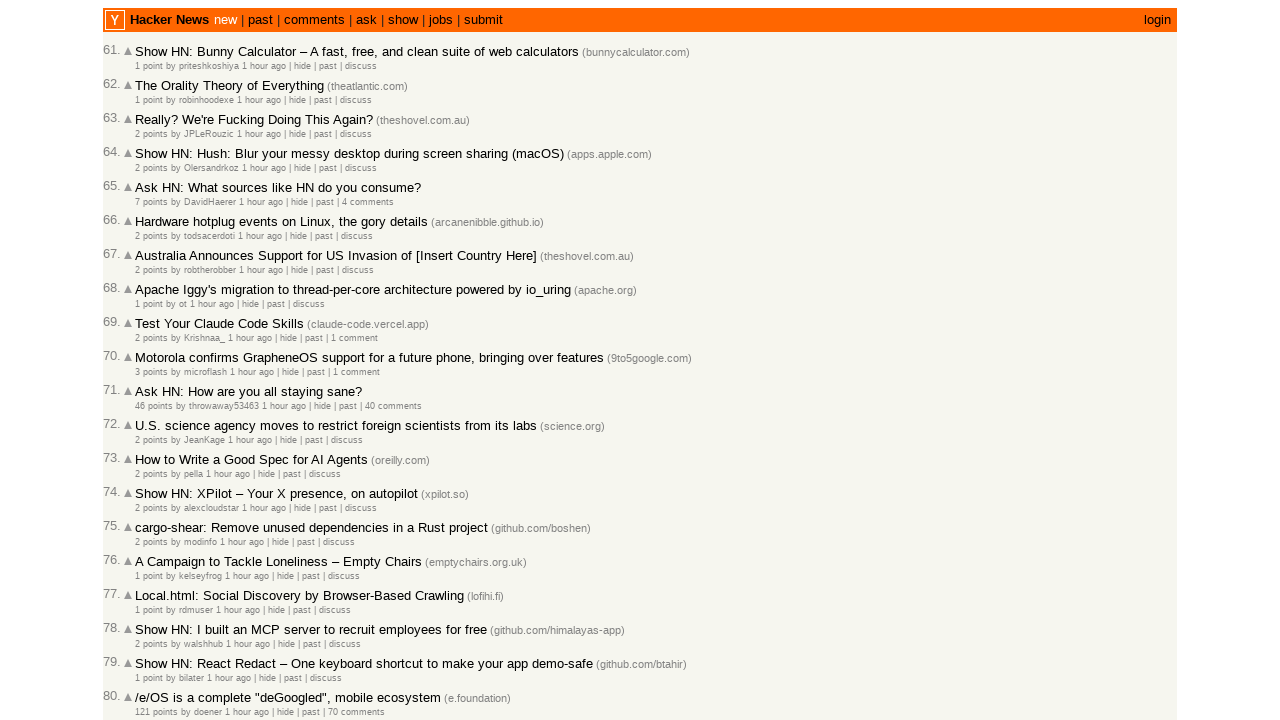

Waited for page to load with networkidle state
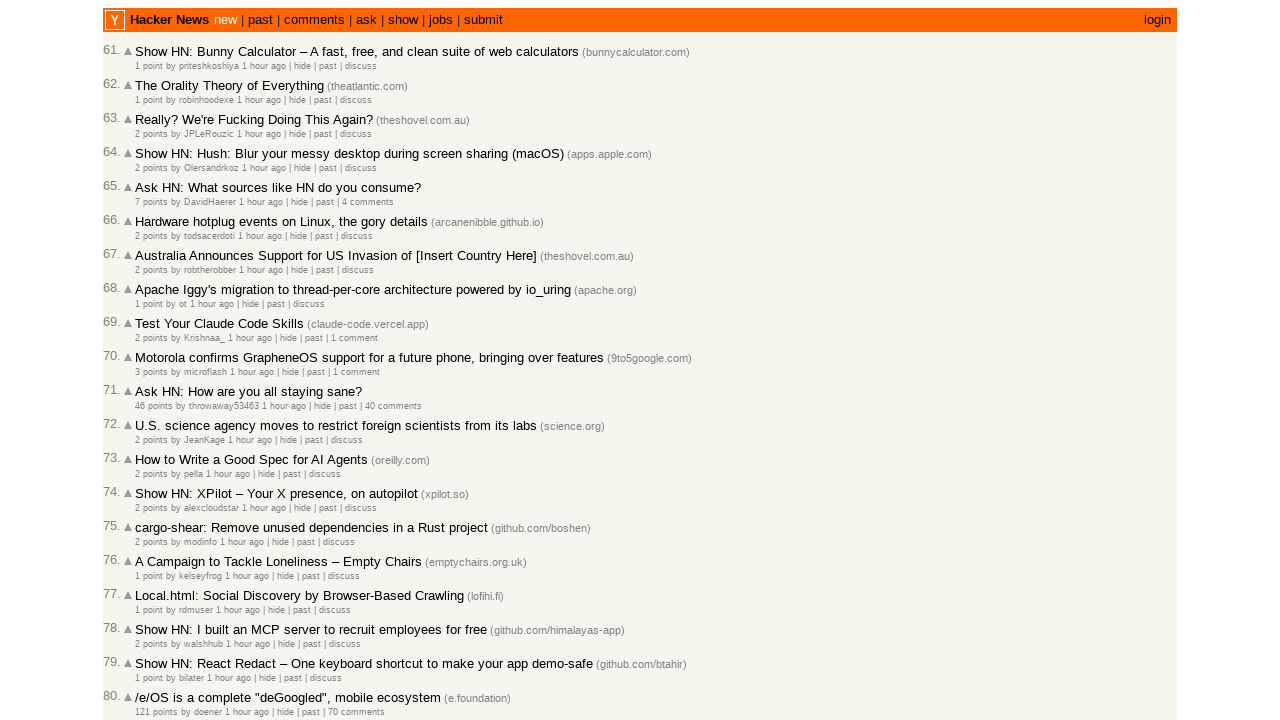

Verified articles loaded on new page
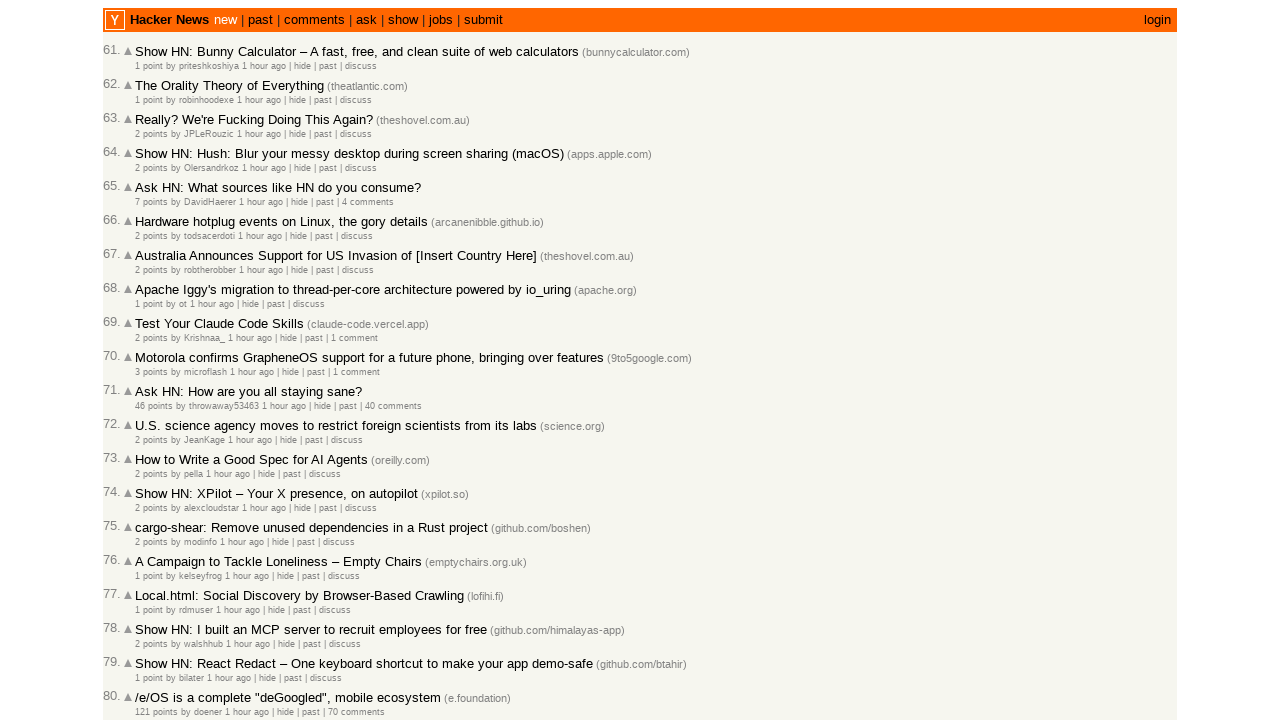

Checked if More link exists
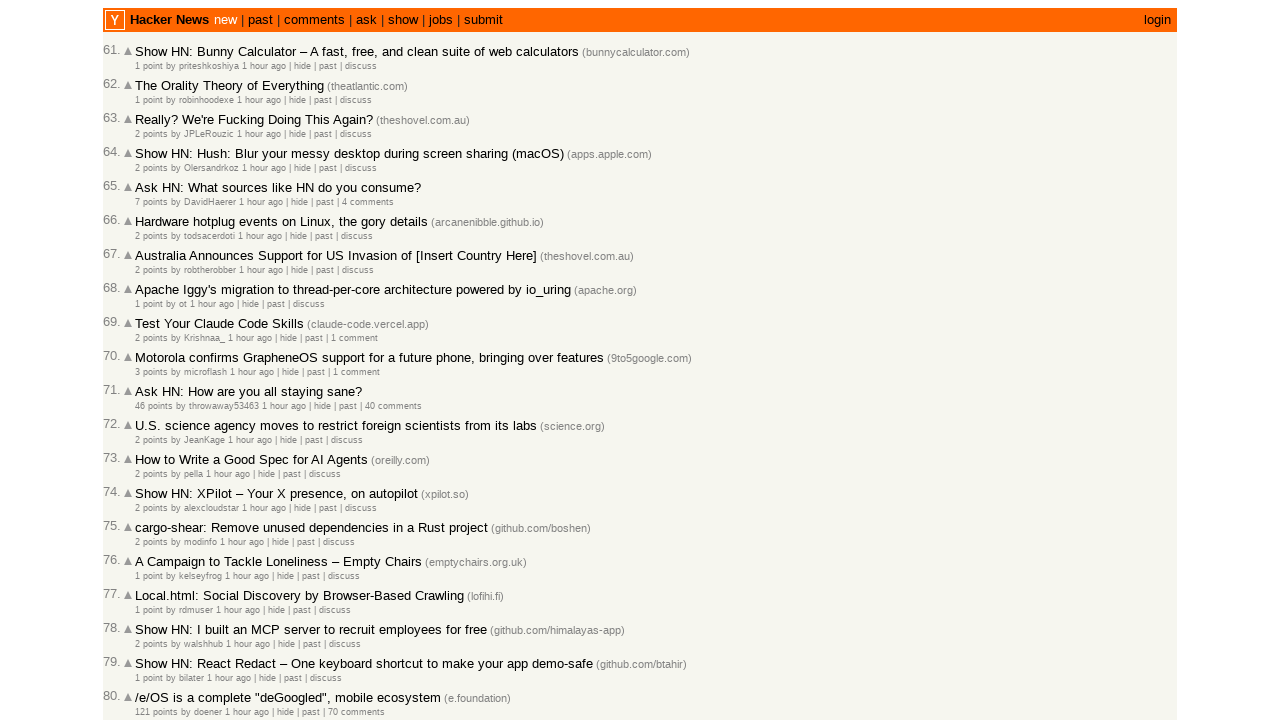

Clicked the More link to load next page of articles at (149, 616) on a.morelink
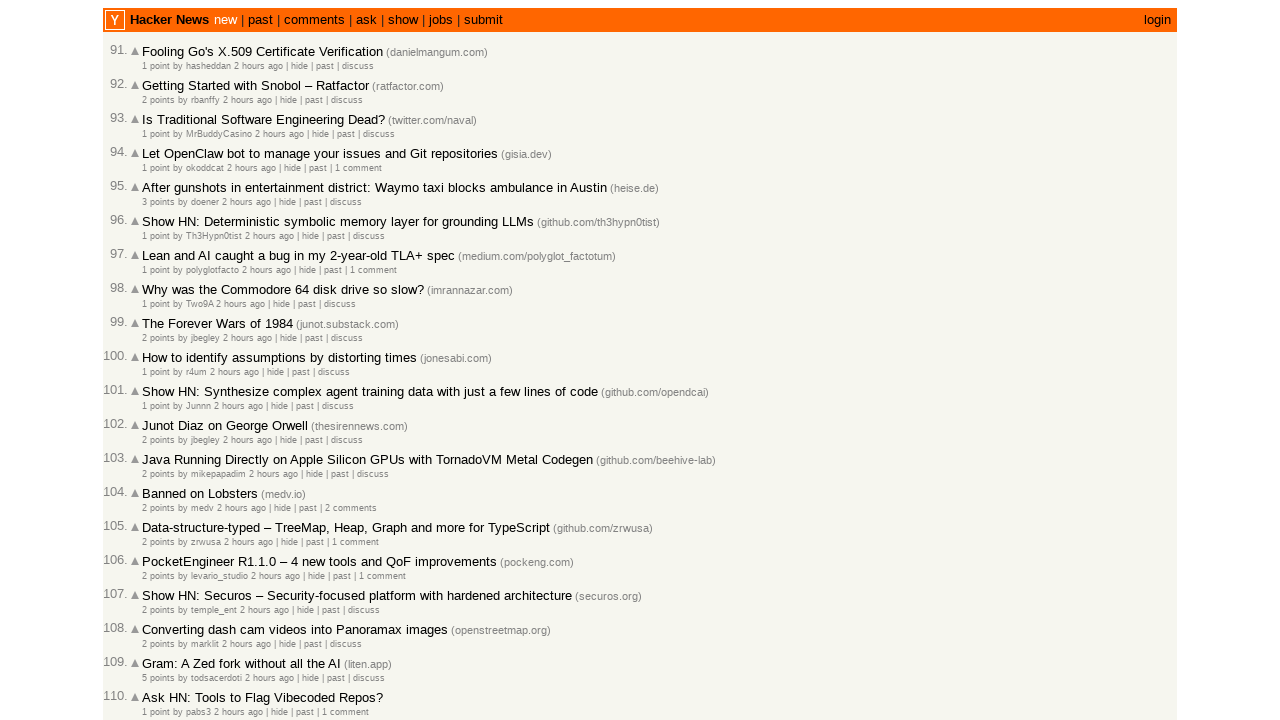

Waited for page to load with networkidle state
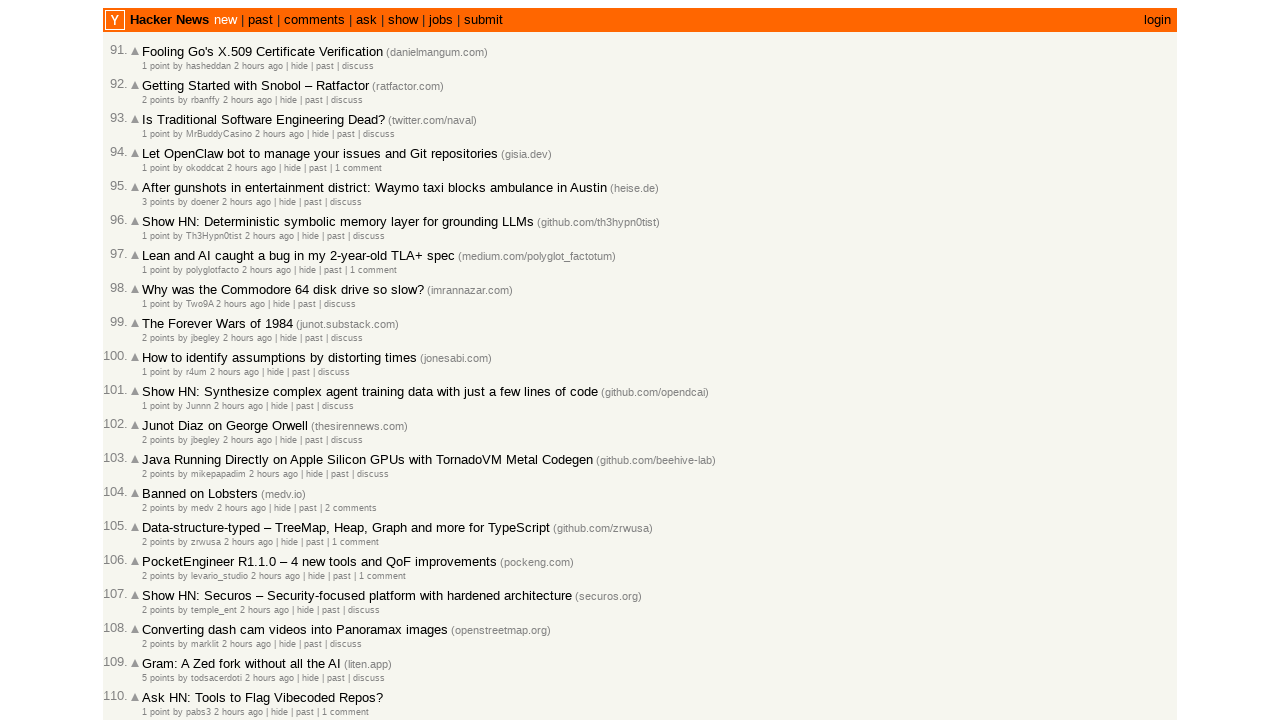

Verified articles loaded on new page
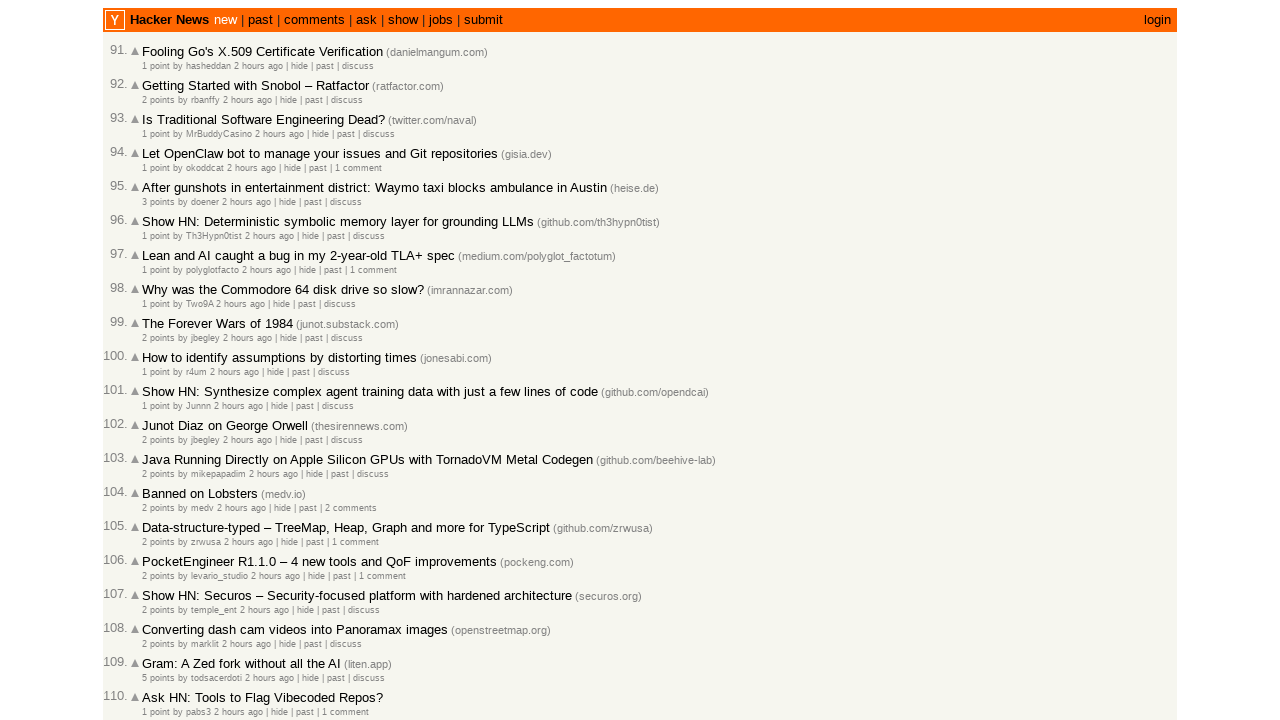

Checked if More link exists
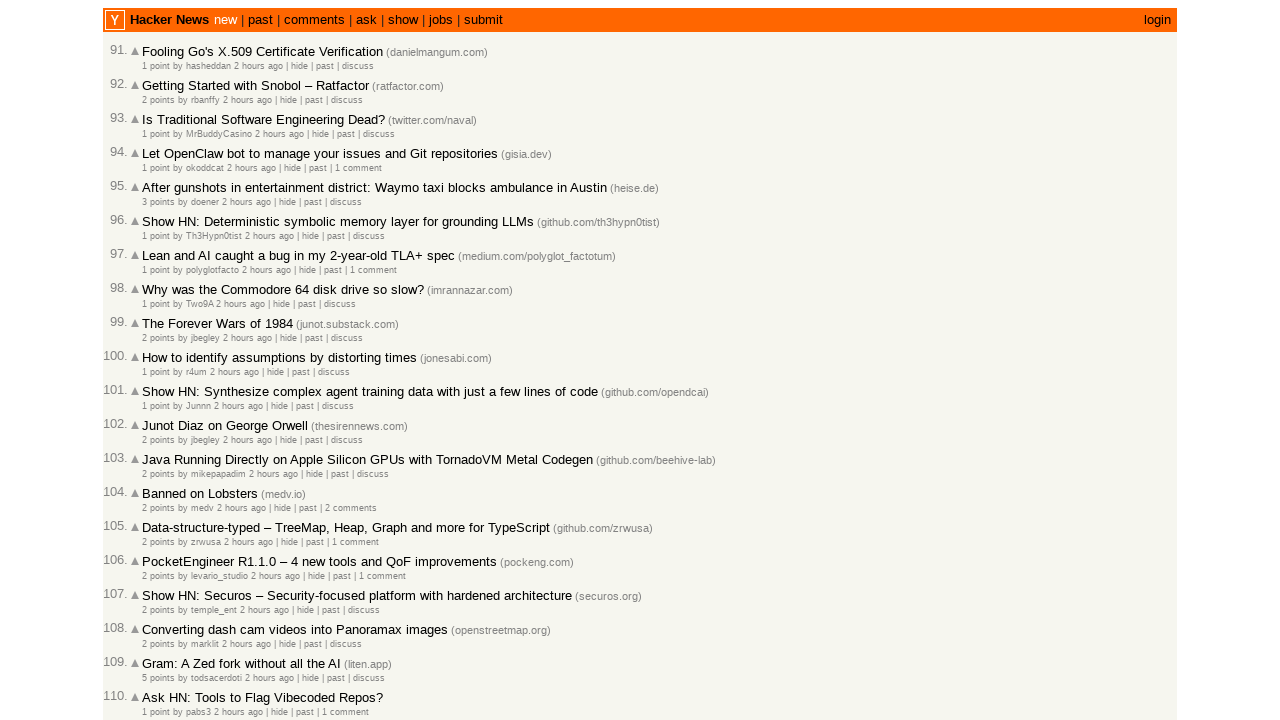

Clicked the More link to load next page of articles at (156, 616) on a.morelink
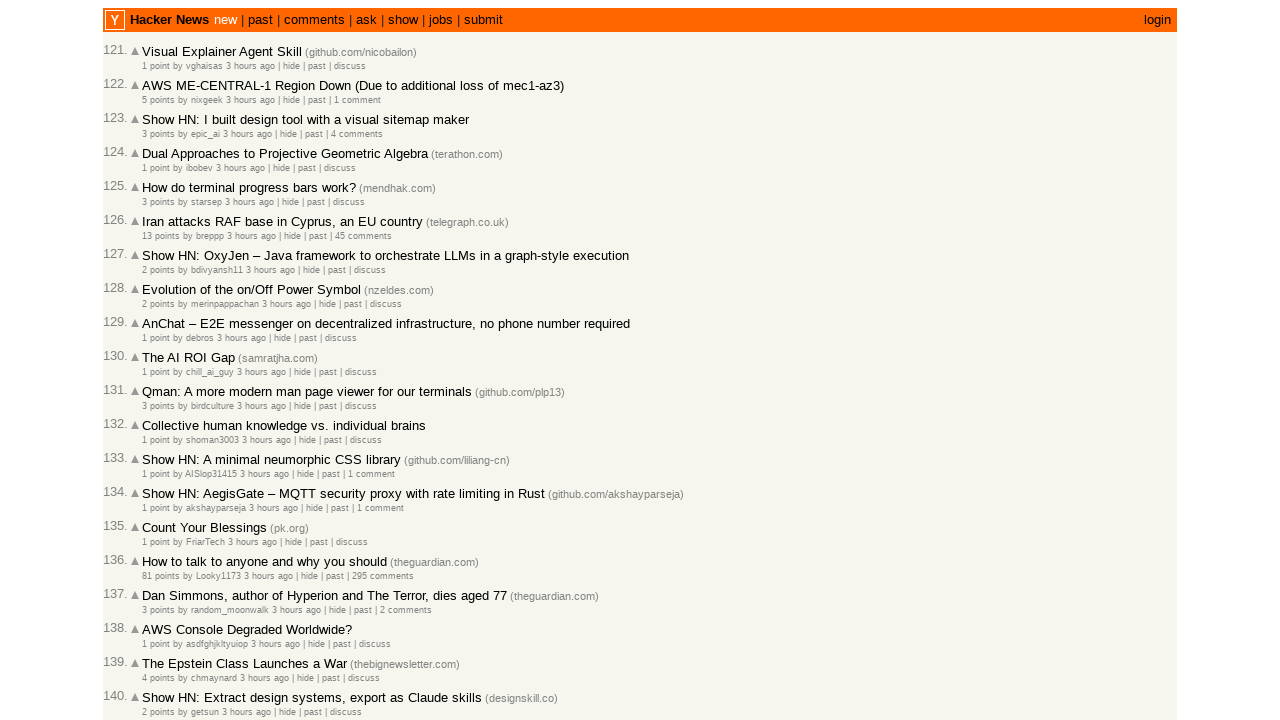

Waited for page to load with networkidle state
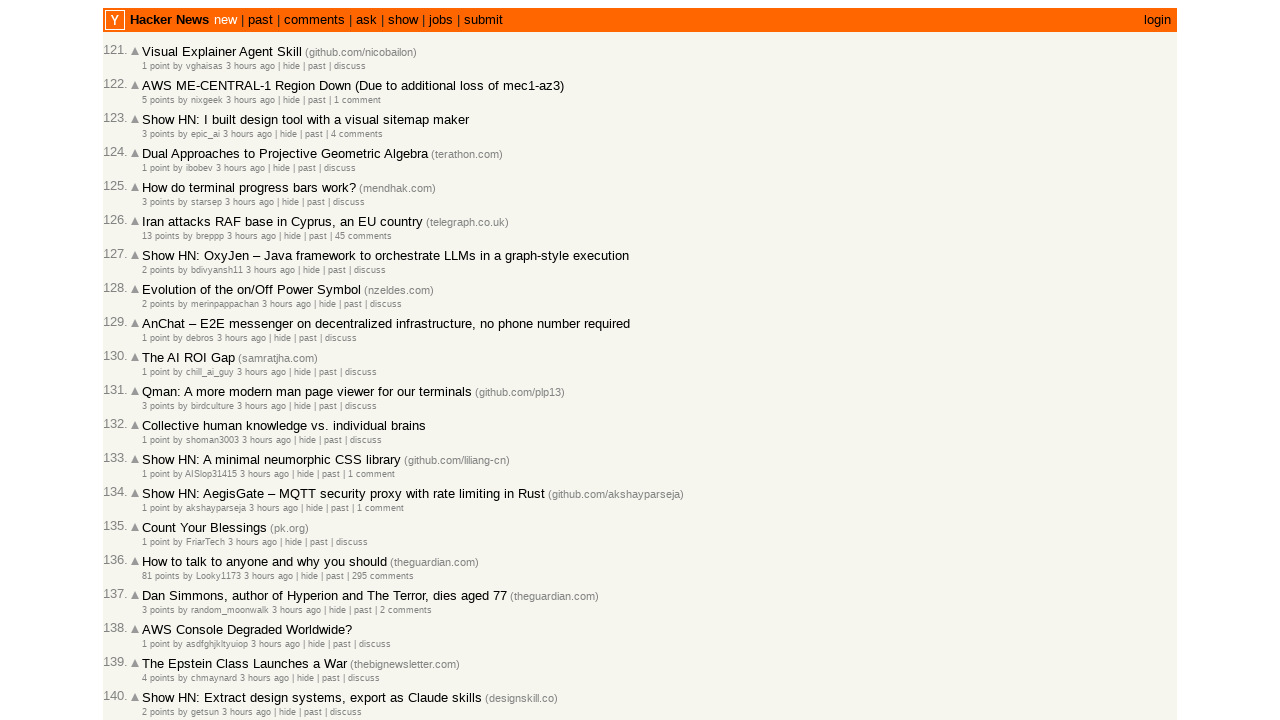

Verified articles loaded on new page
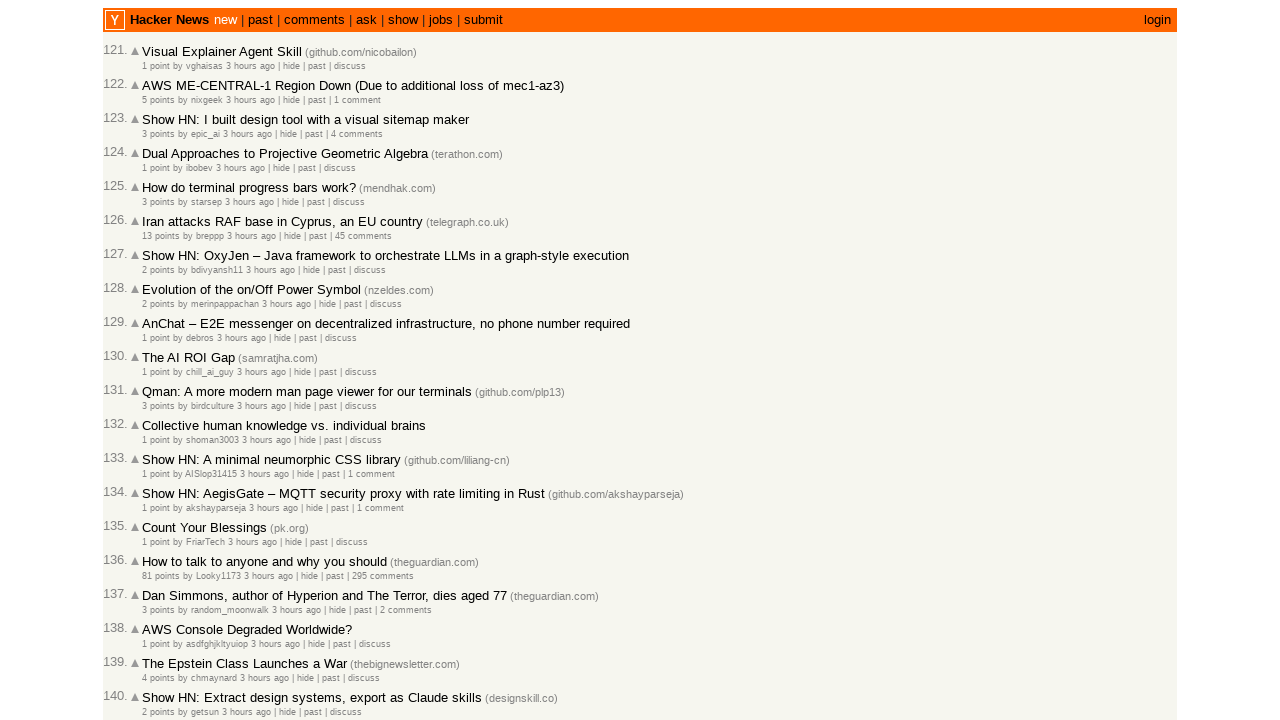

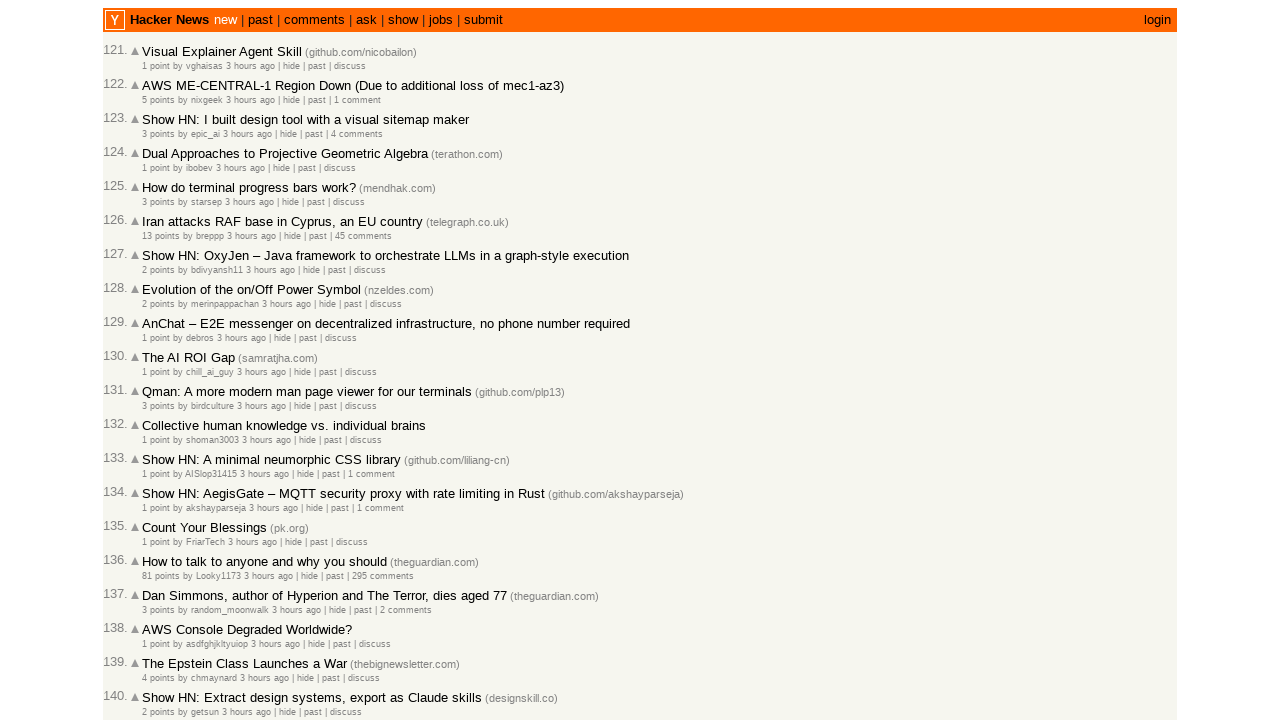